Navigates to Bank of Ireland homepage

Starting URL: https://www.bankofireland.com/

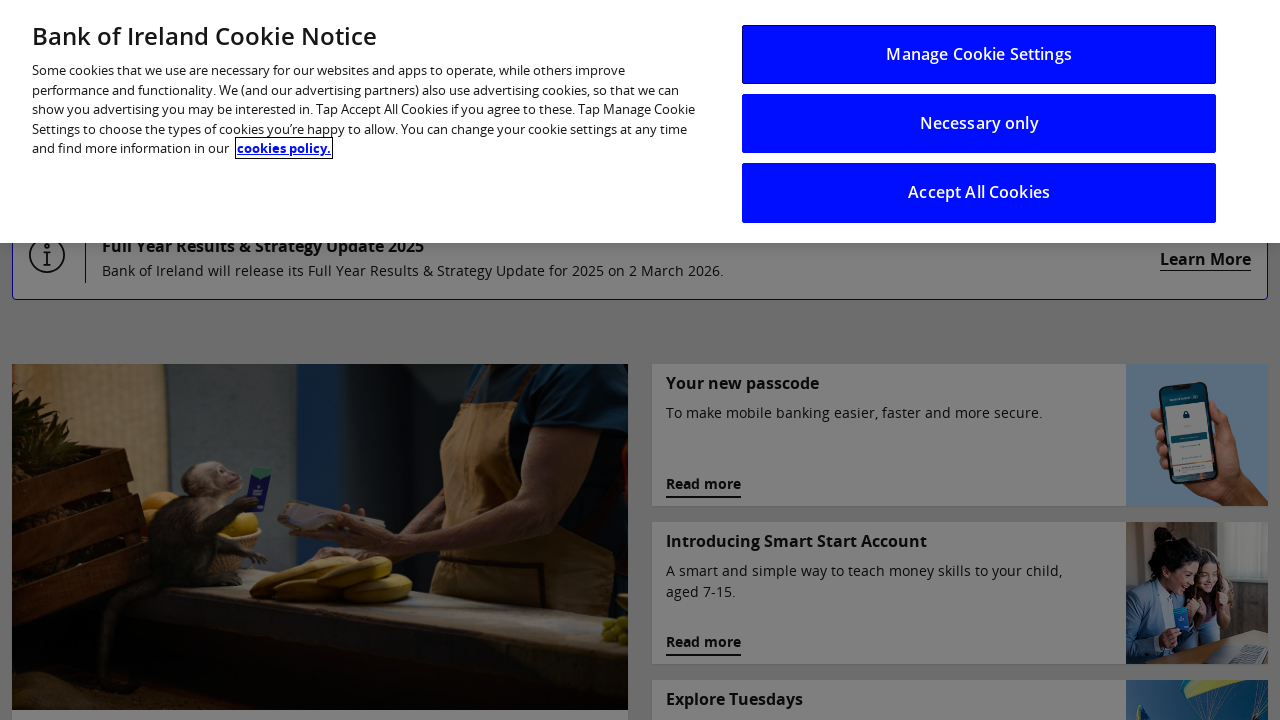

Navigated to Bank of Ireland homepage
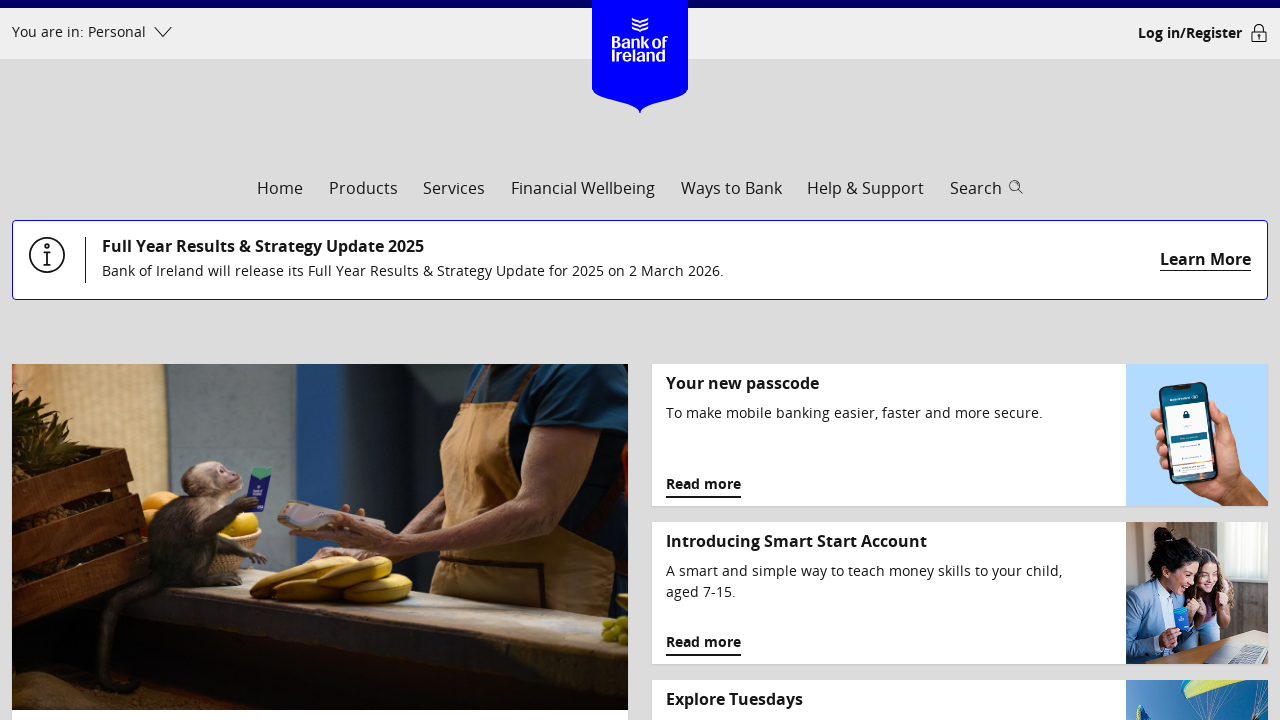

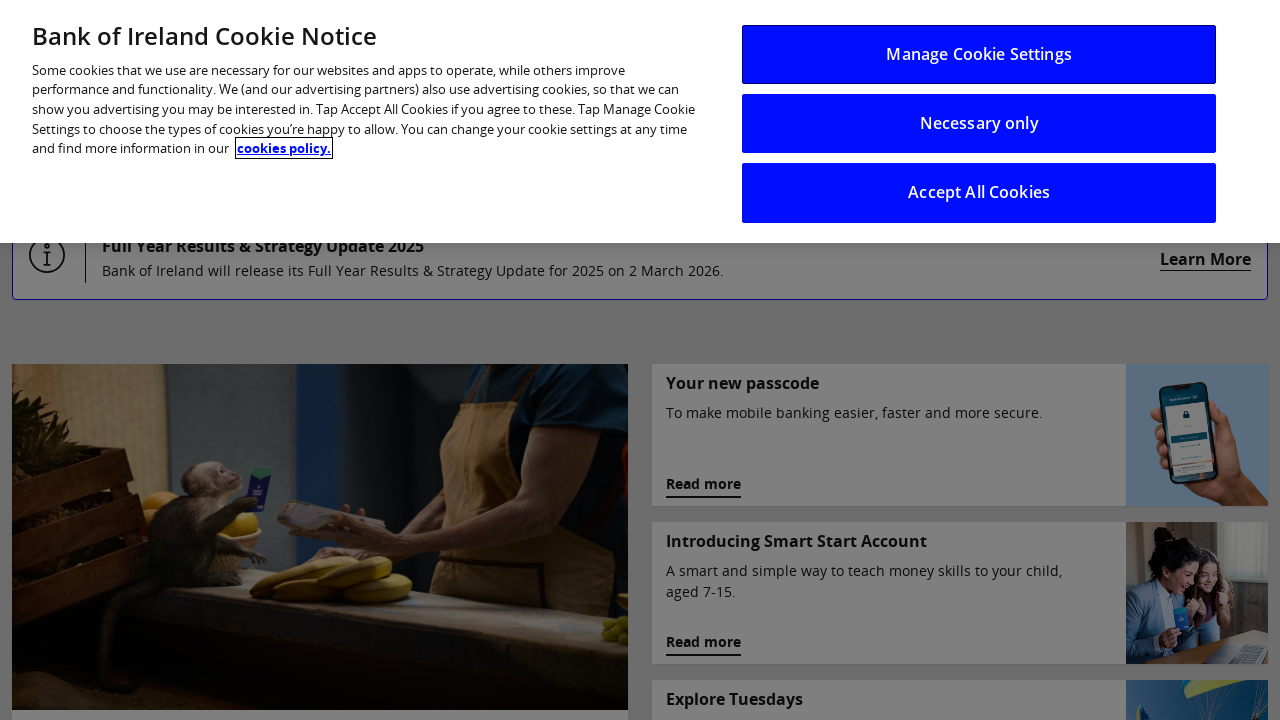